Tests JavaScript alert functionality by clicking the first alert button, accepting it, and verifying the result message

Starting URL: https://the-internet.herokuapp.com/javascript_alerts

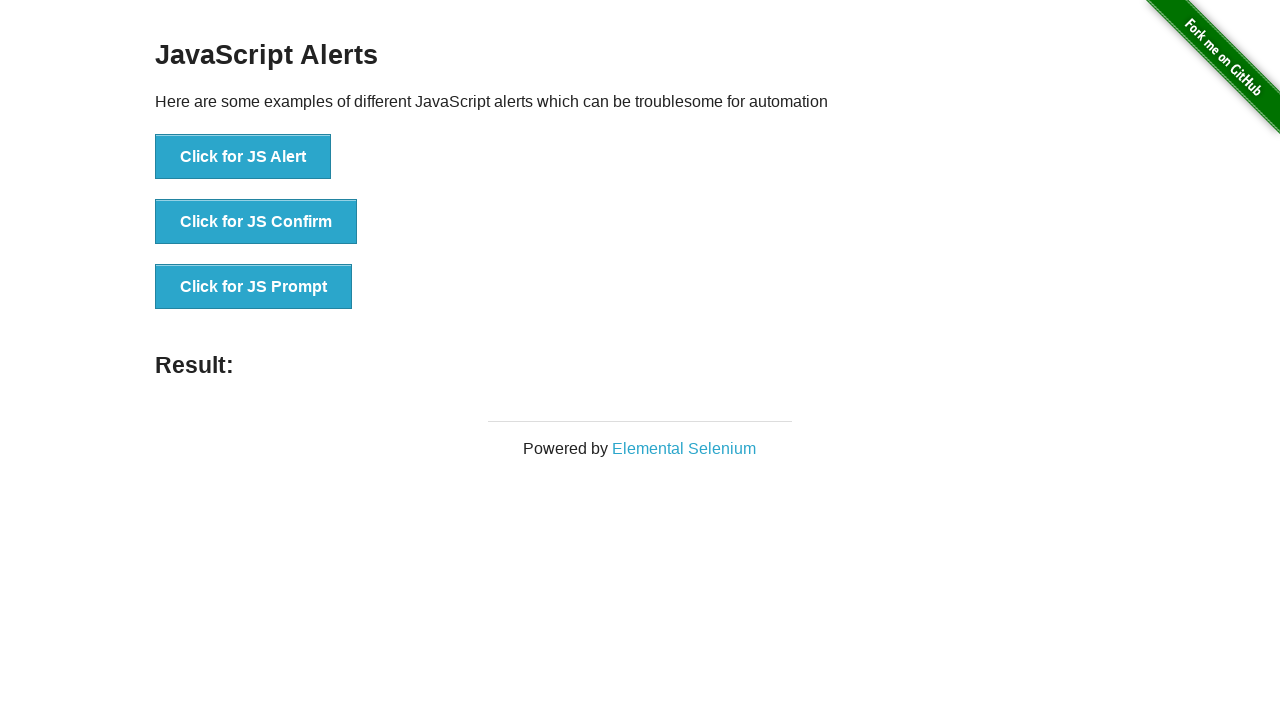

Clicked the first JavaScript alert button at (243, 157) on #content > div > ul > li:nth-child(1) > button
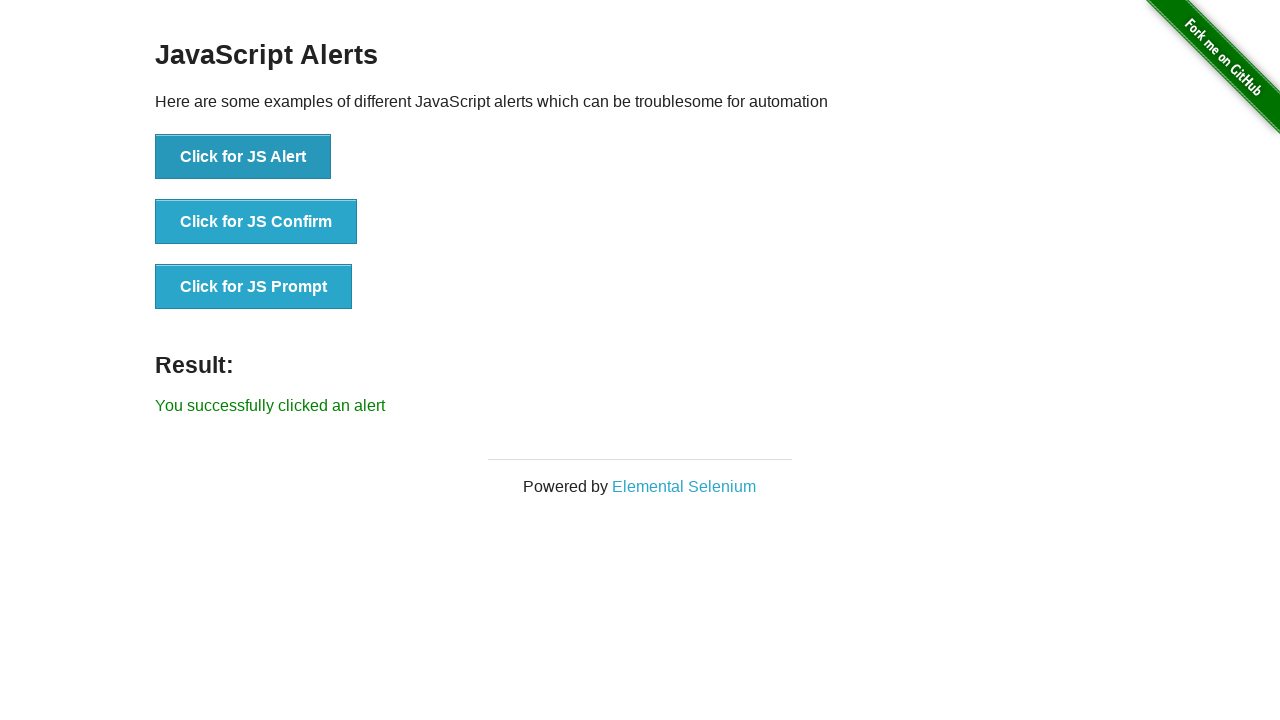

Set up dialog handler to accept alerts
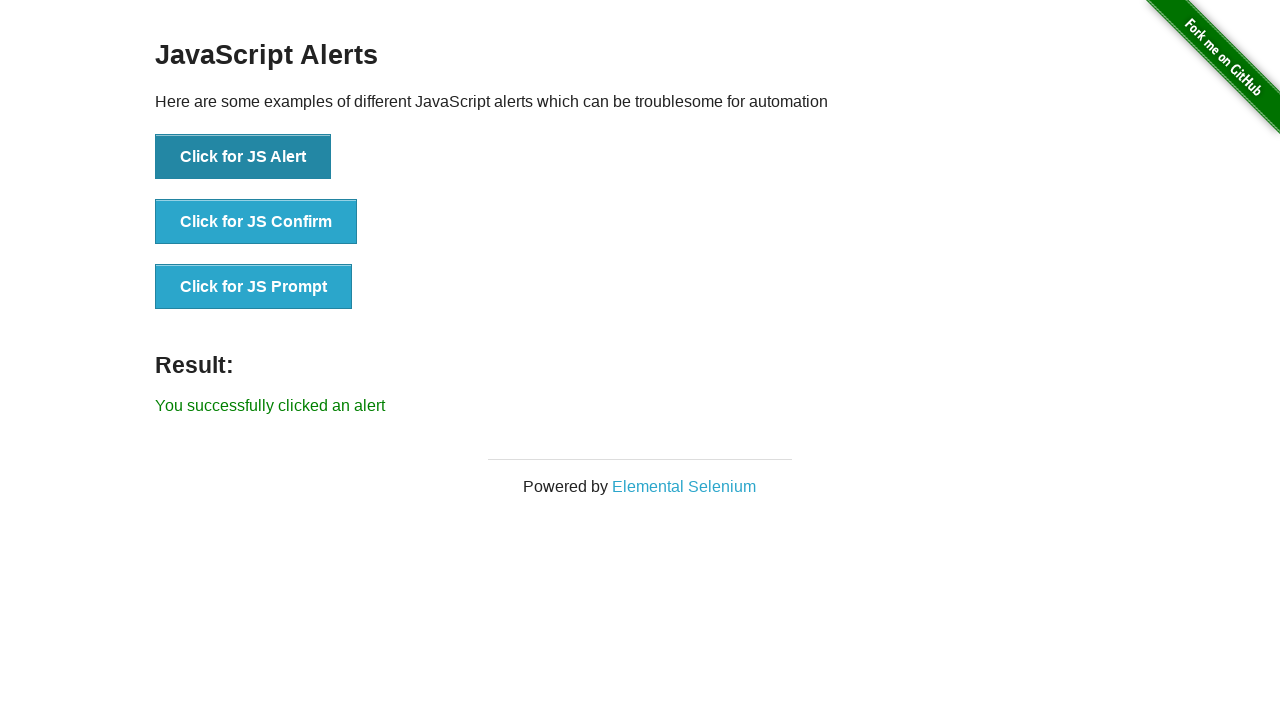

Waited for result message to appear after accepting alert
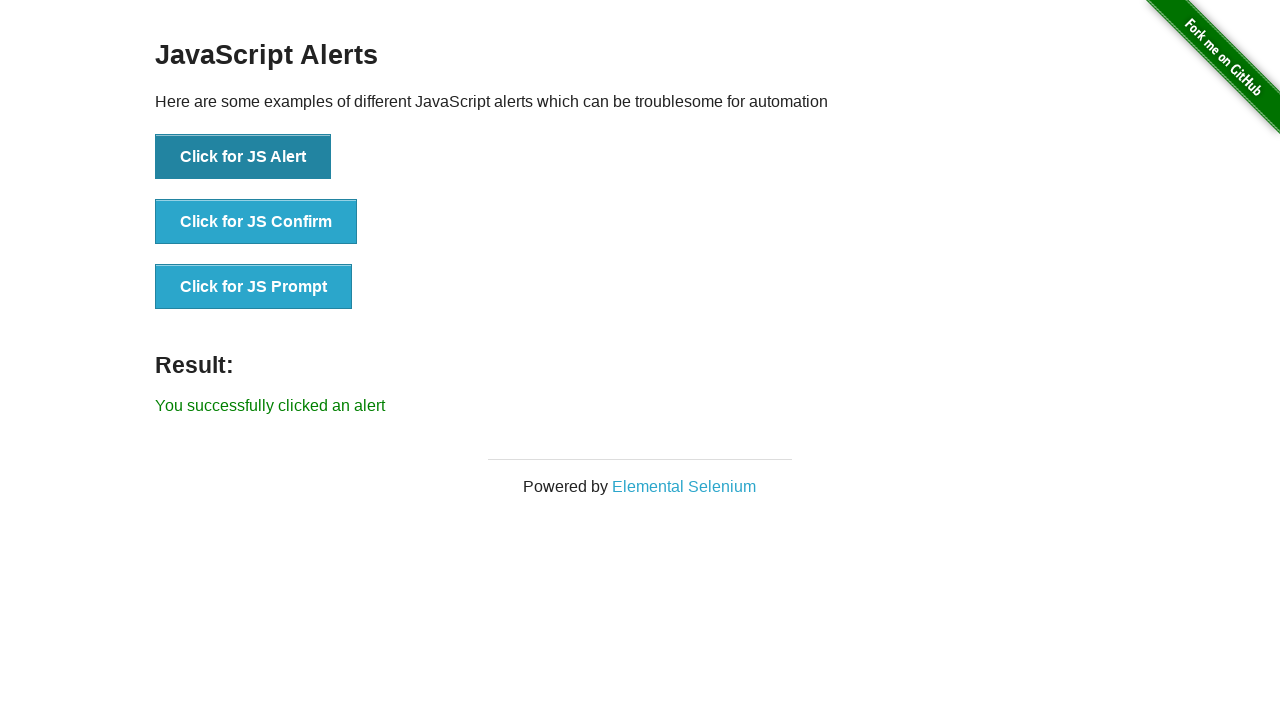

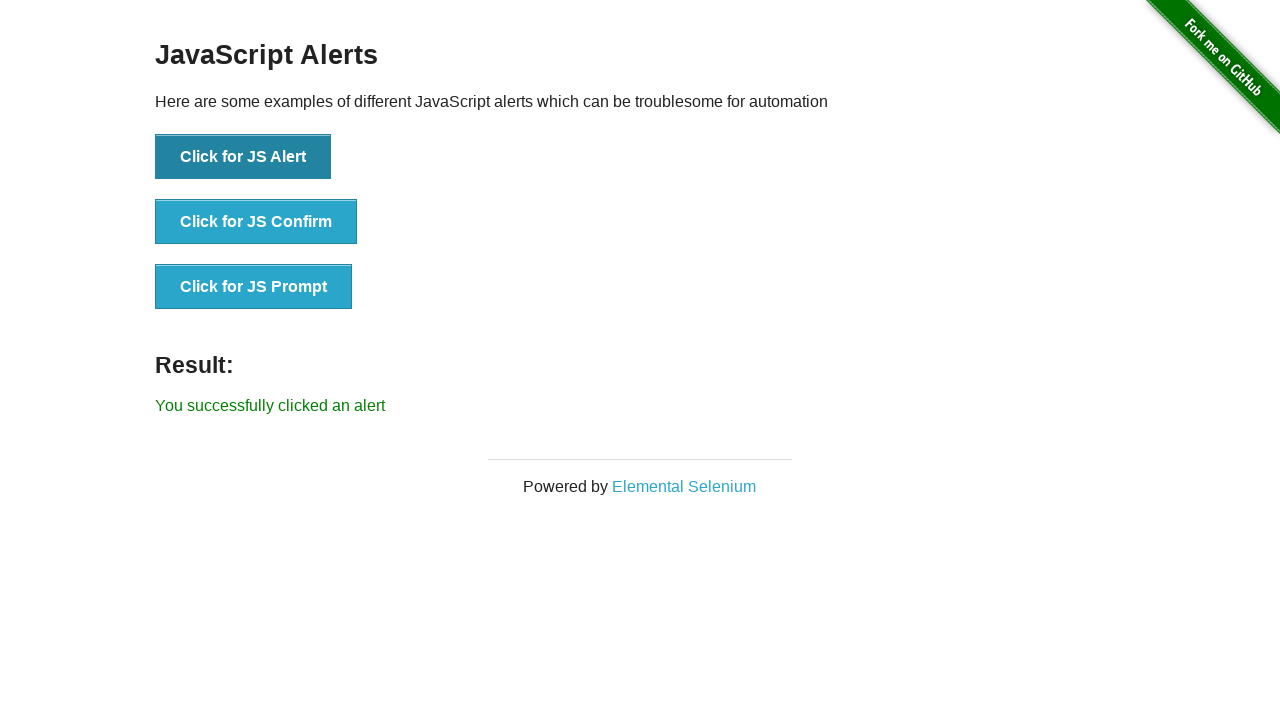